Navigates to Virginia DMV website and clicks on the locations link in the navigation menu

Starting URL: https://www.dmv.virginia.gov/

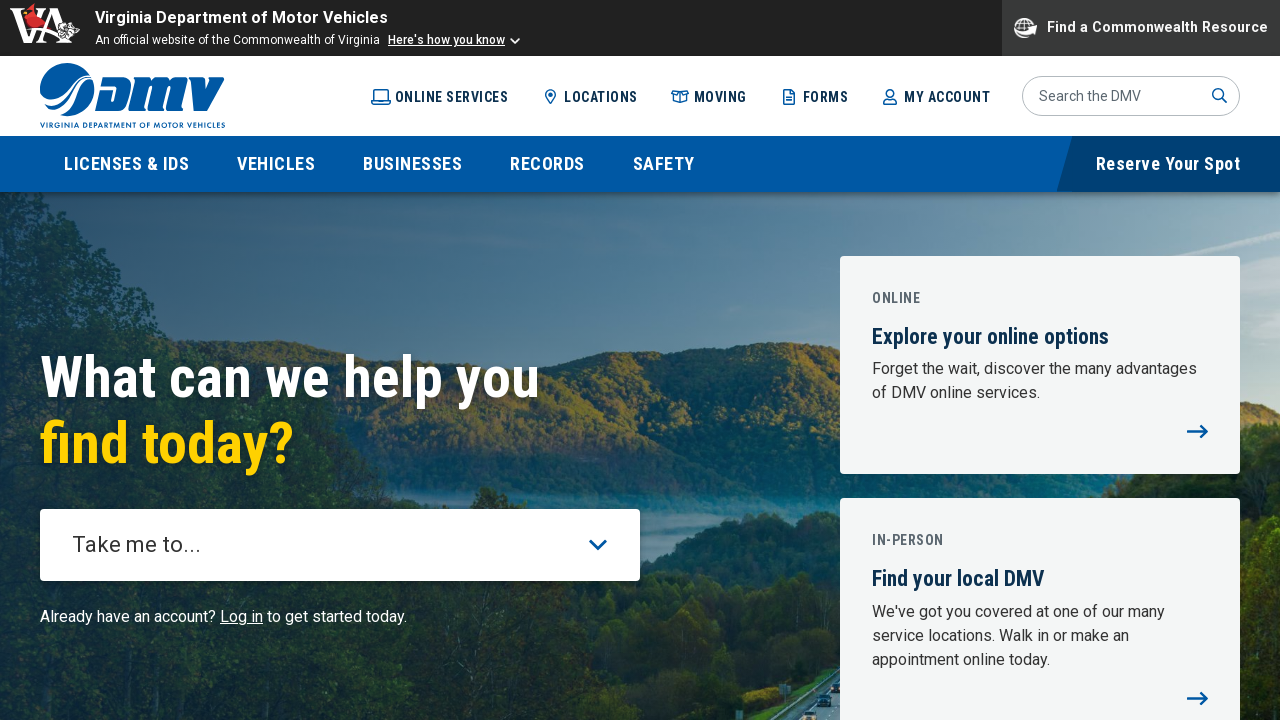

Navigated to Virginia DMV website
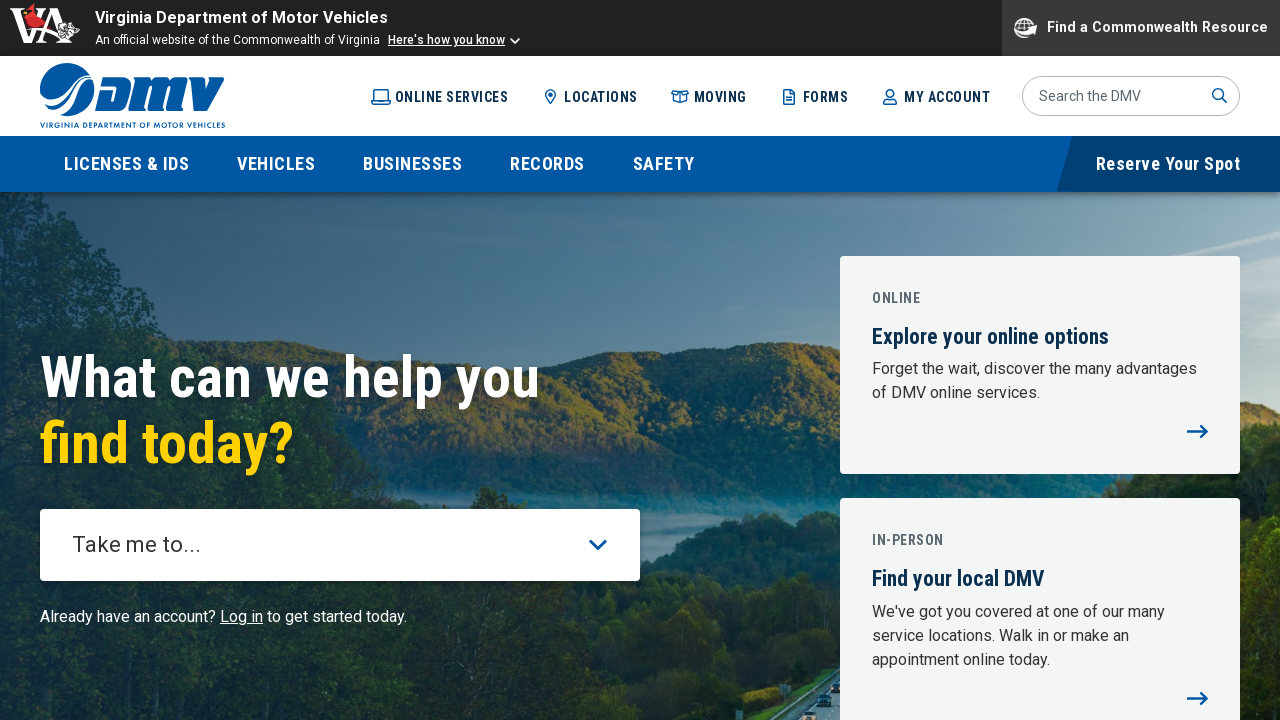

Clicked on the locations link in the navigation menu at (601, 96) on nav a[href='/locations']
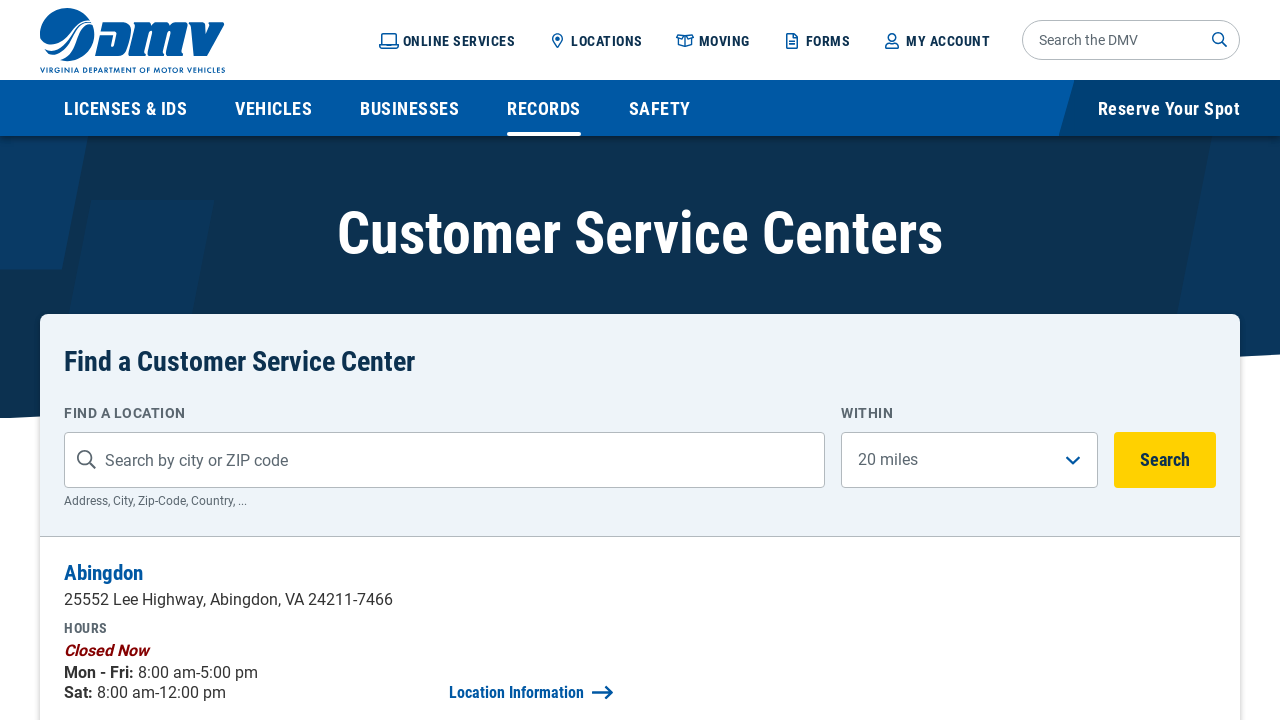

Locations page loaded successfully
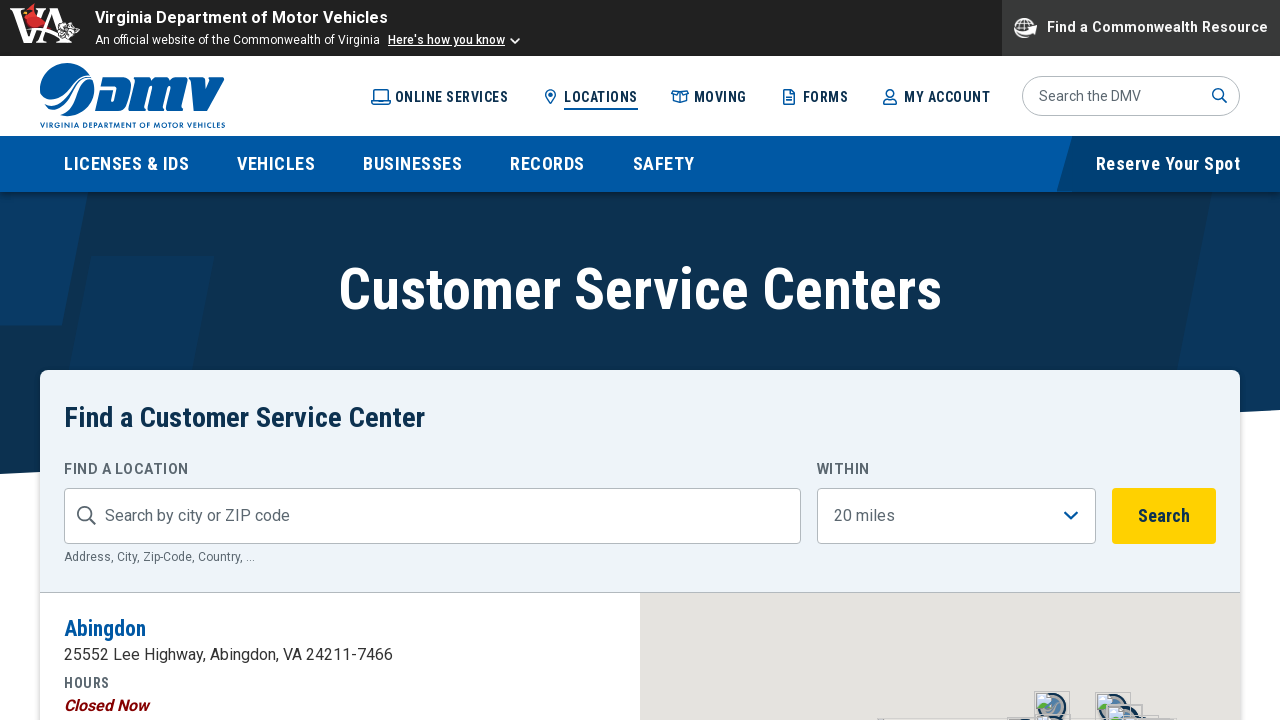

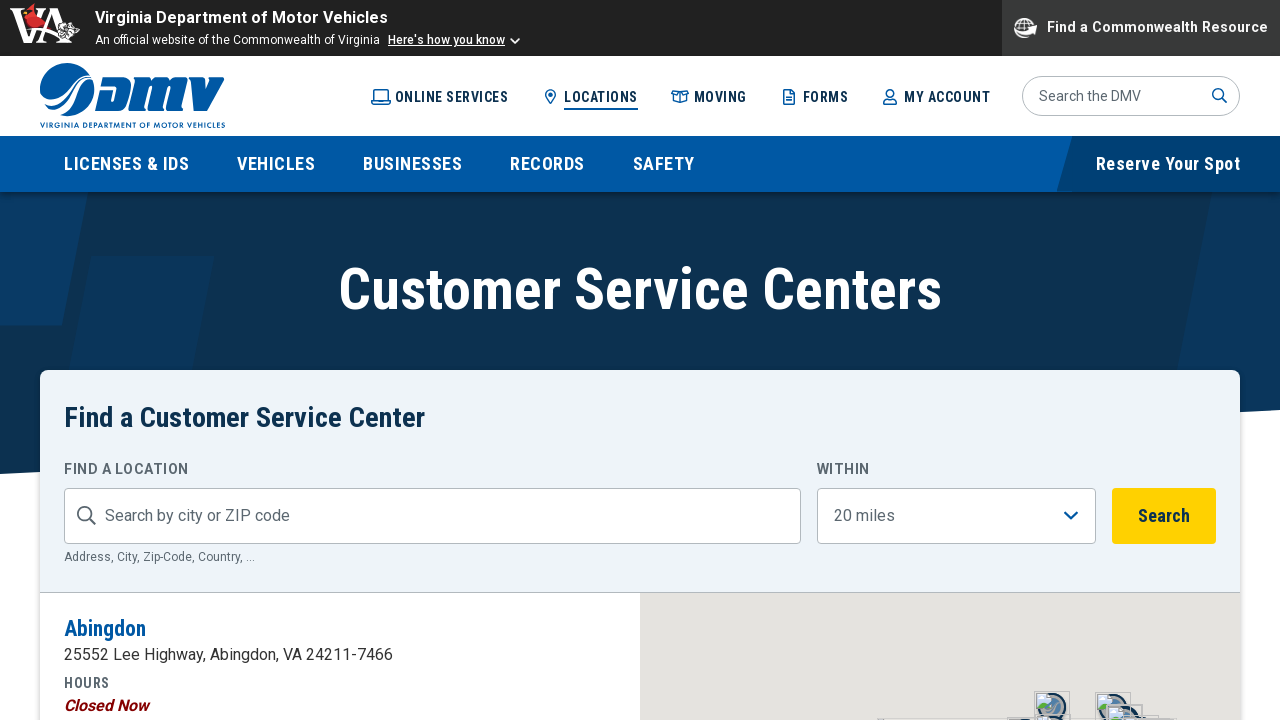